Tests resize functionality by dragging a resize handle to change element dimensions within an iframe

Starting URL: http://jqueryui.com/resizable/

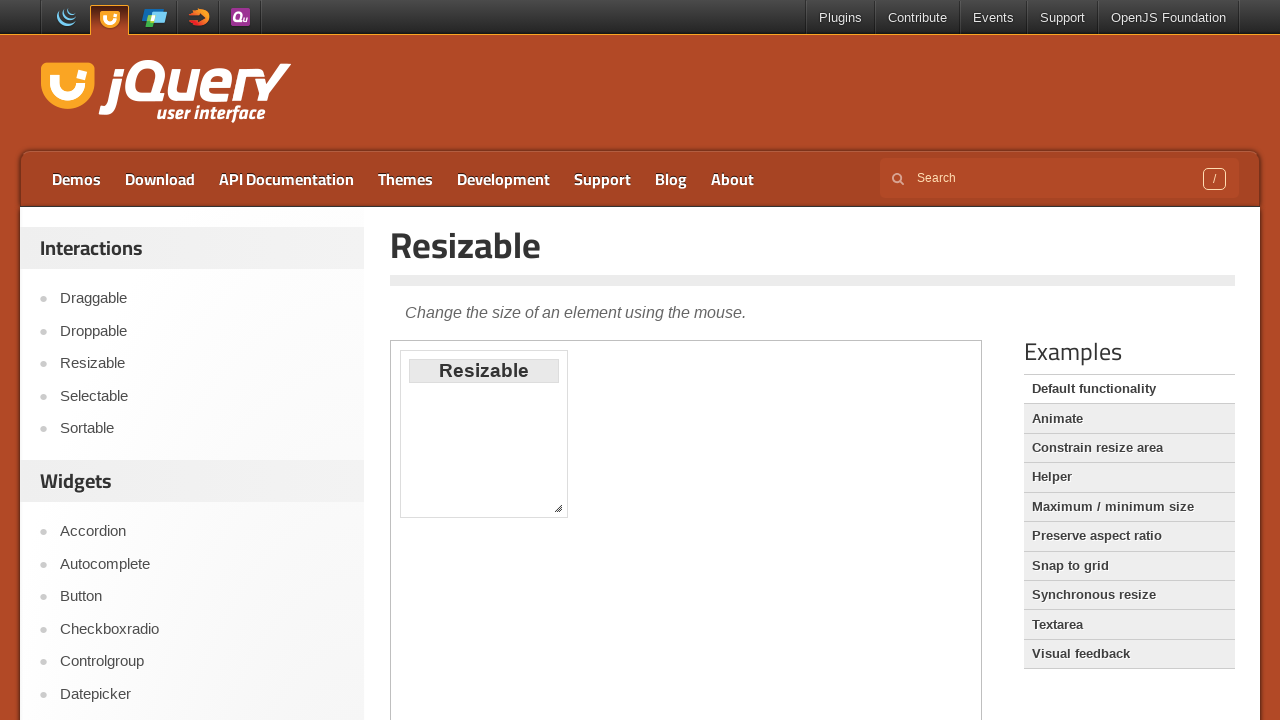

Located and switched to demo iframe
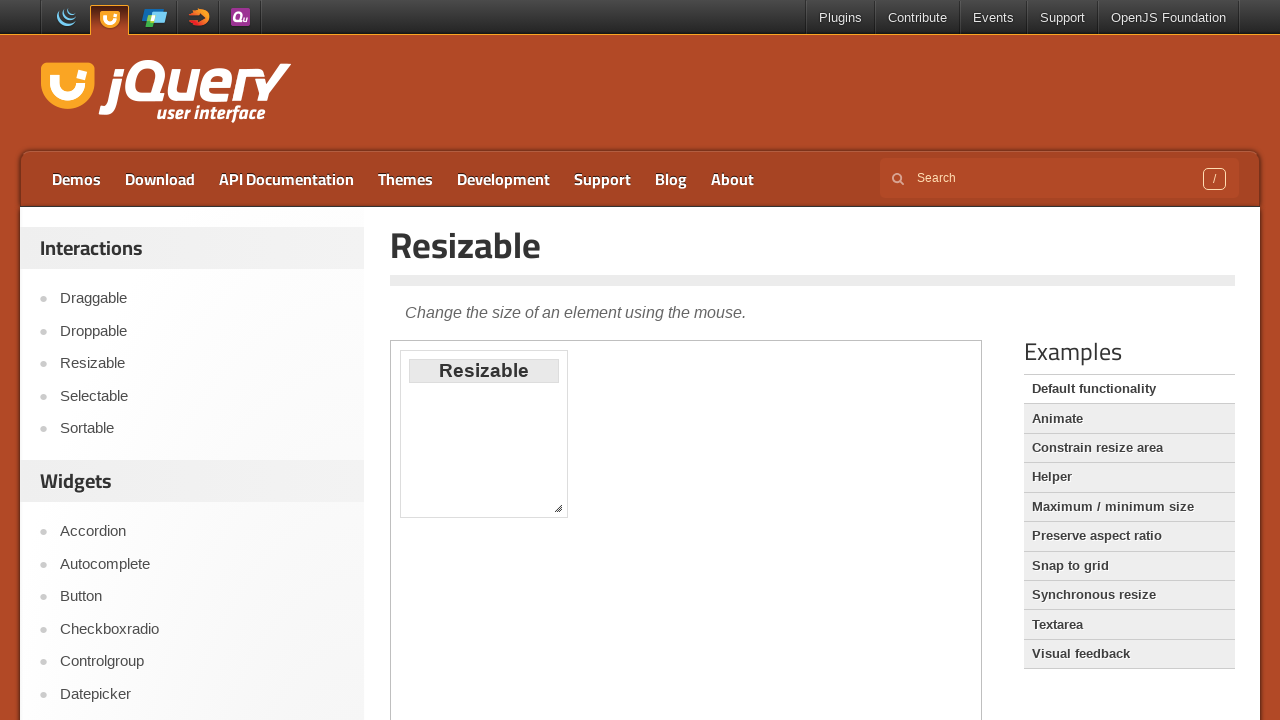

Located resize handle element (southeast corner)
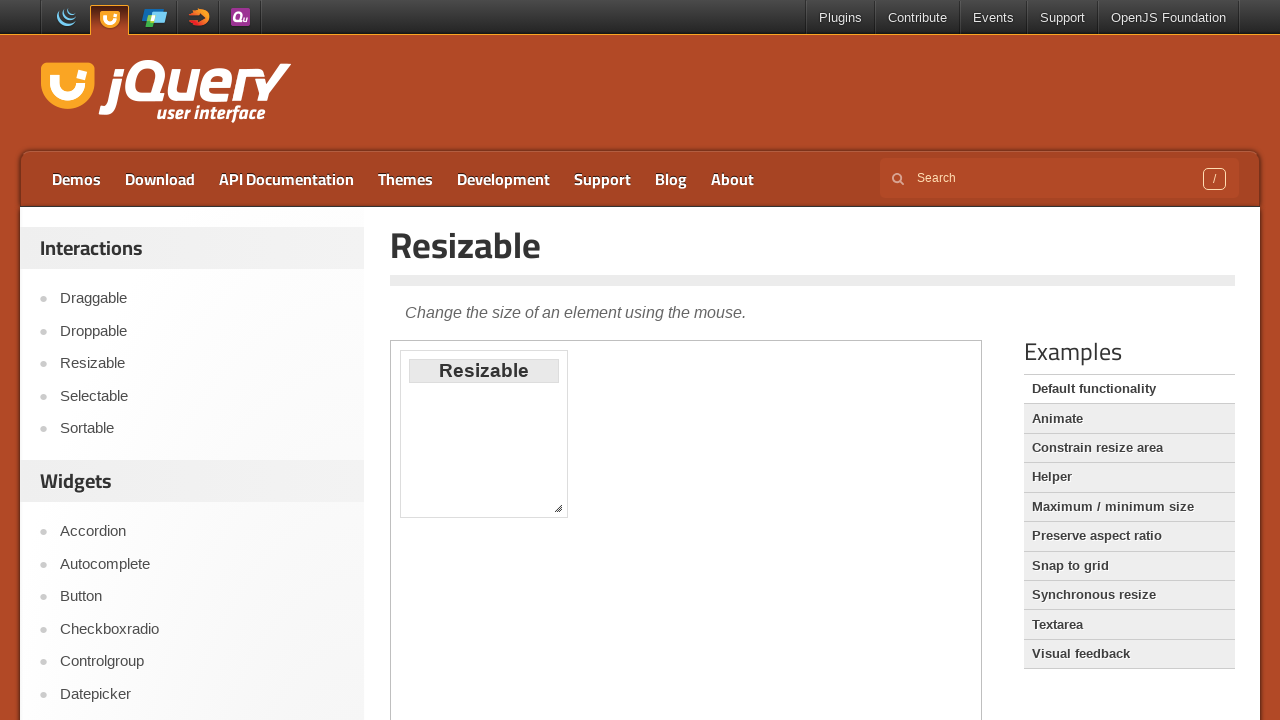

Retrieved bounding box coordinates of resize handle
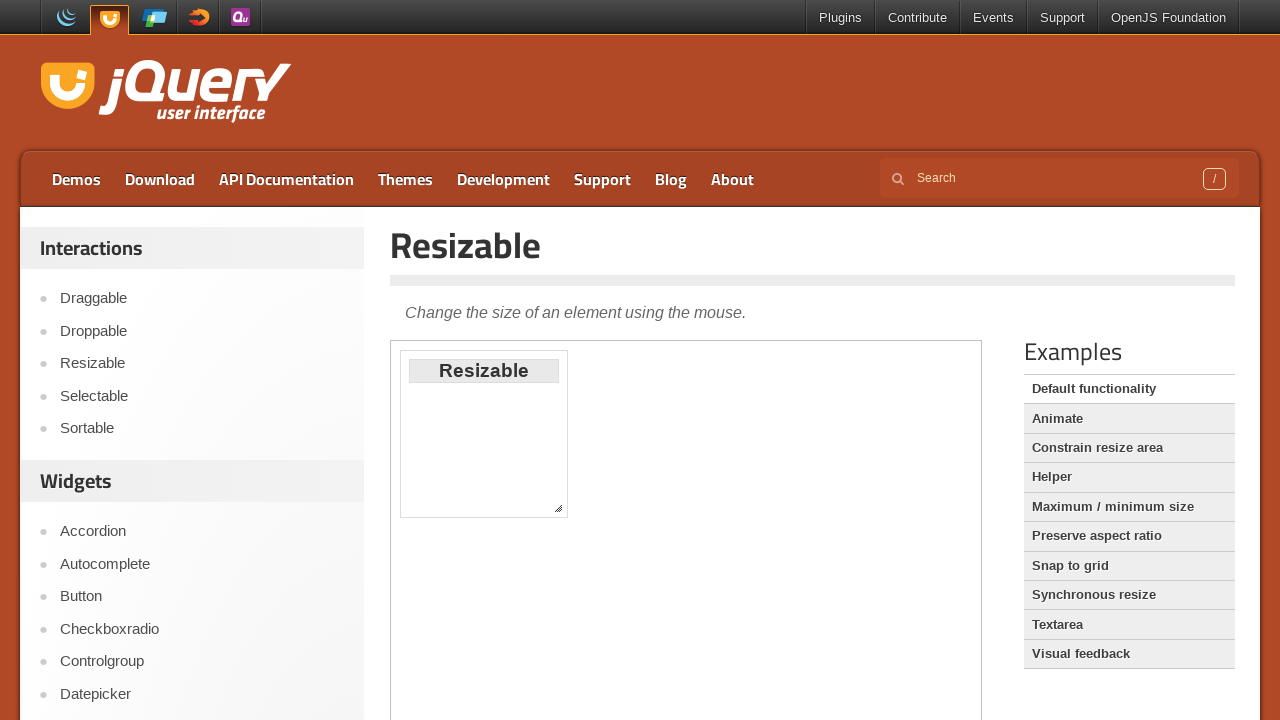

Moved mouse to center of resize handle at (558, 508)
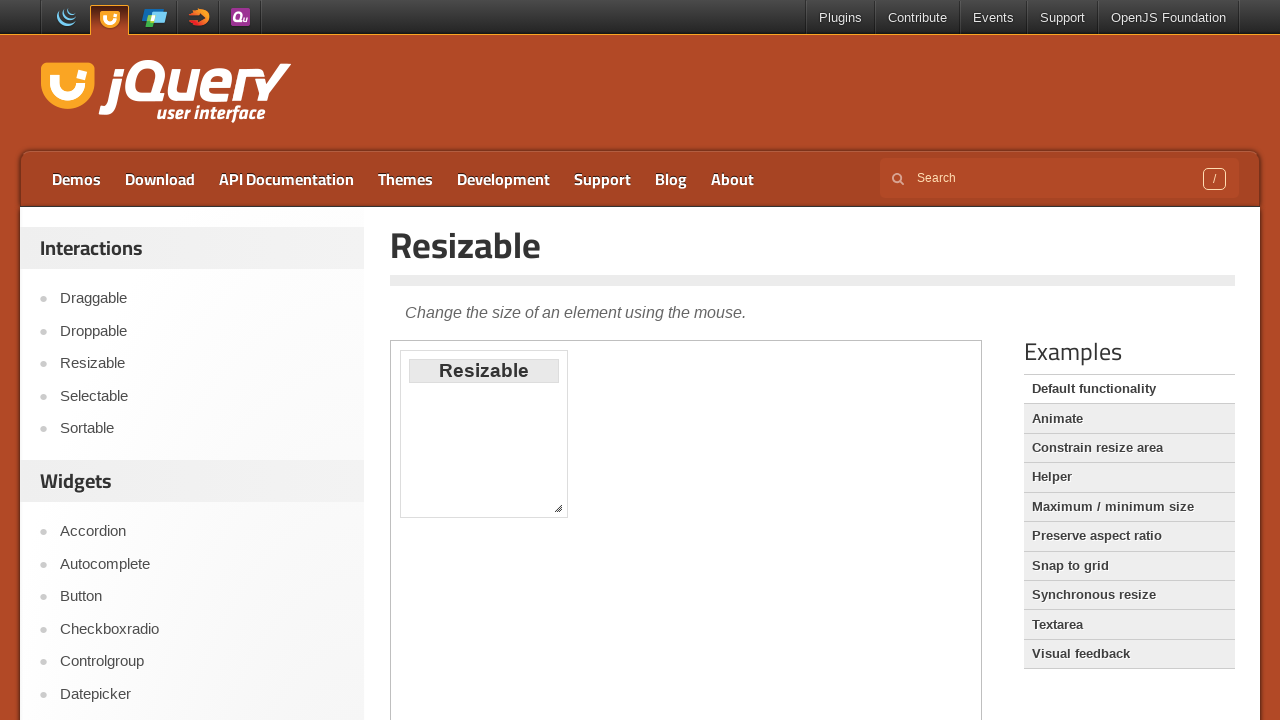

Pressed mouse button down on resize handle at (558, 508)
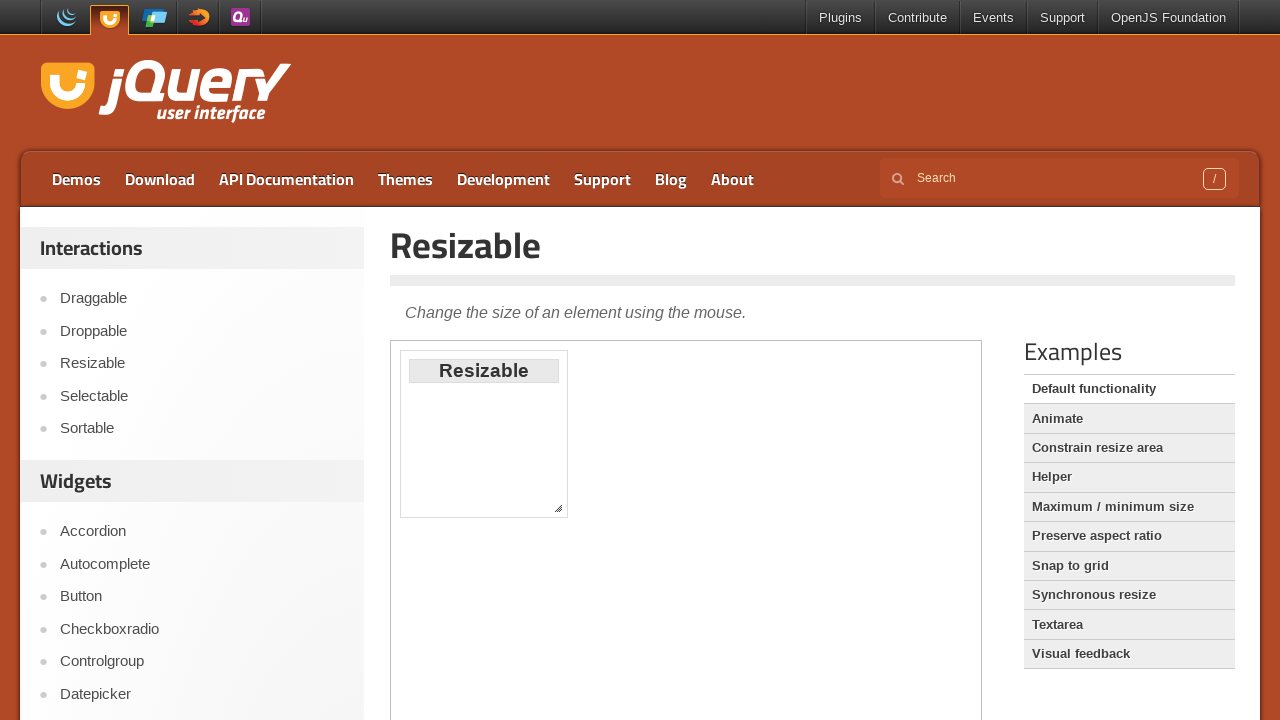

Dragged resize handle 100px right and 200px down at (658, 708)
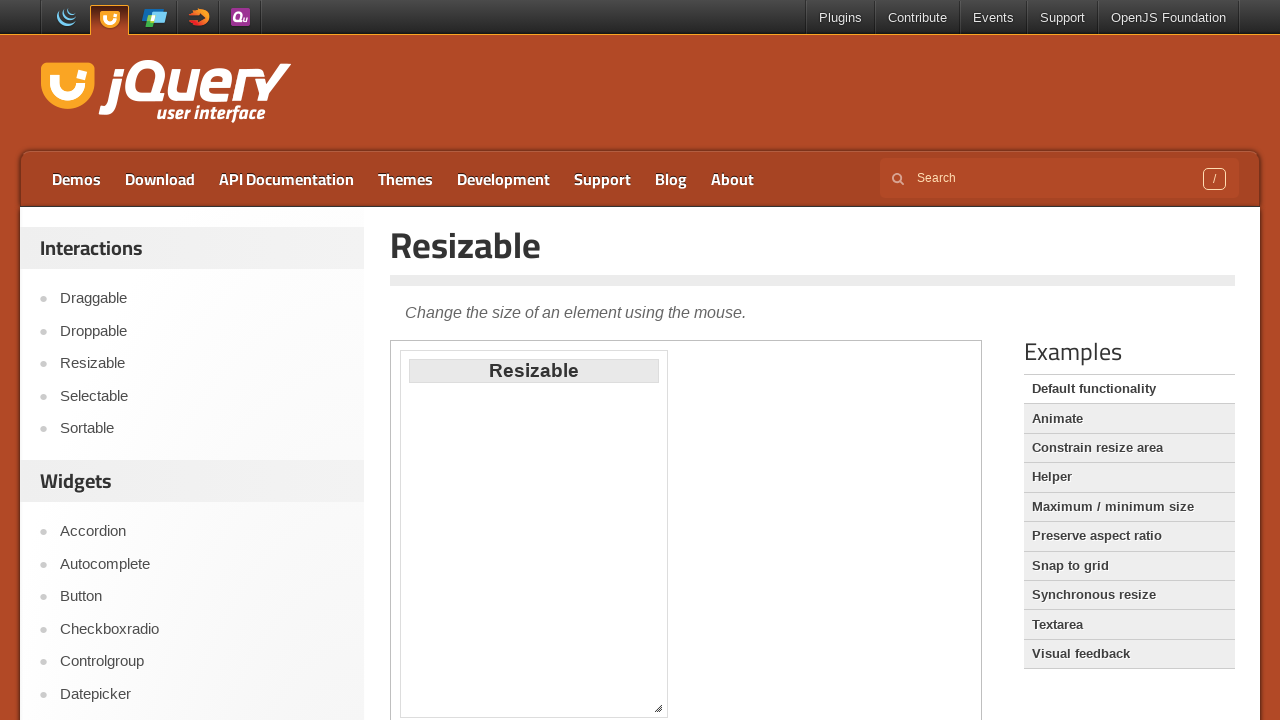

Released mouse button to complete resize operation at (658, 708)
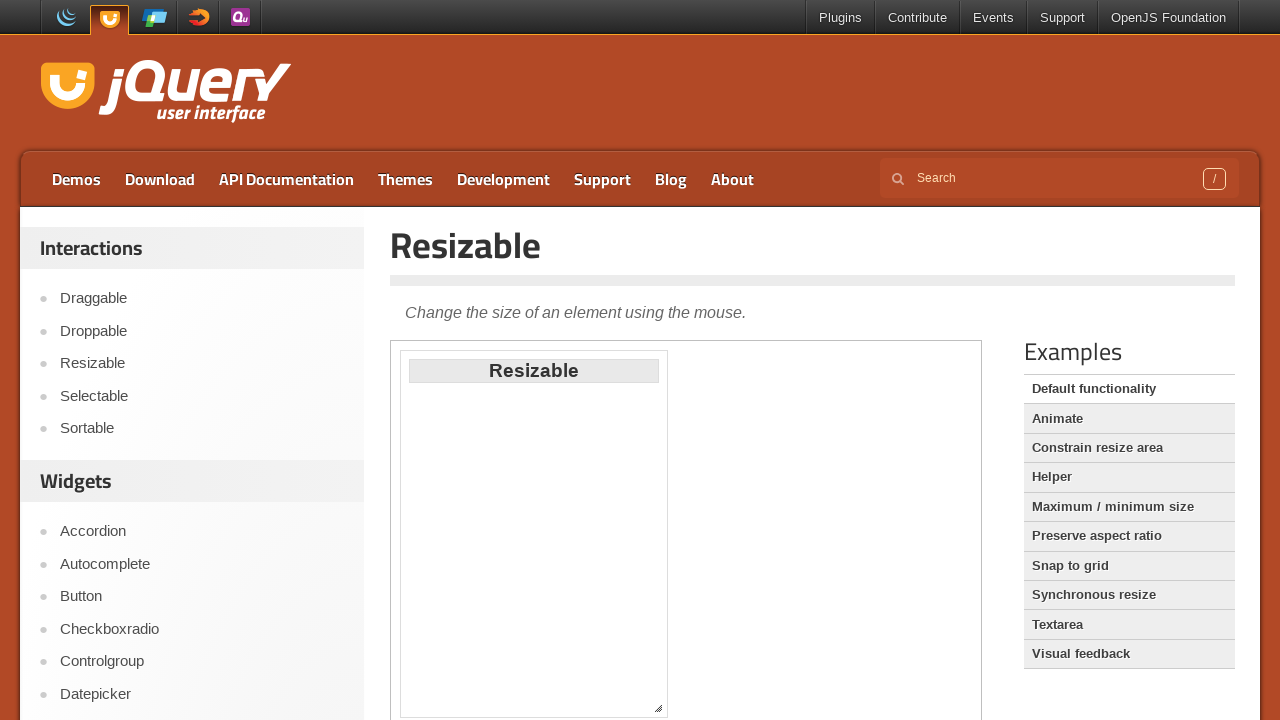

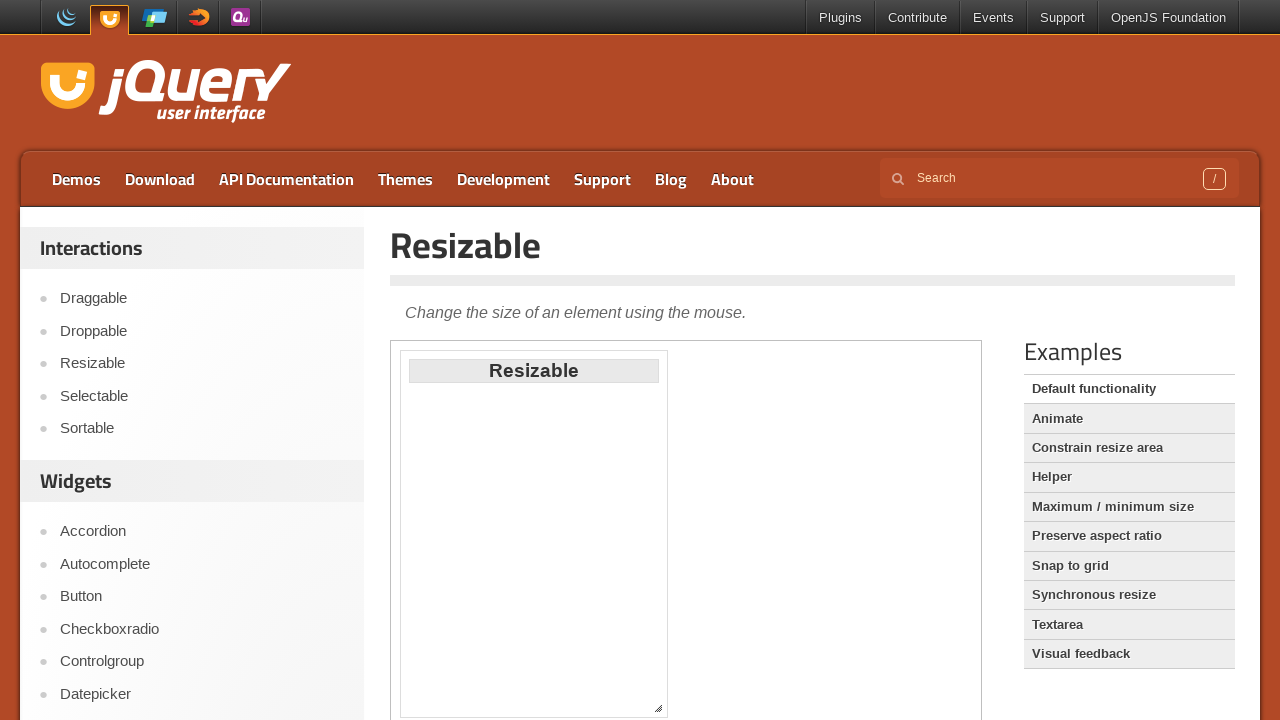